Navigates to a test automation practice blog and scrolls to a specific element (Dell link) on the page

Starting URL: https://testautomationpractice.blogspot.com/

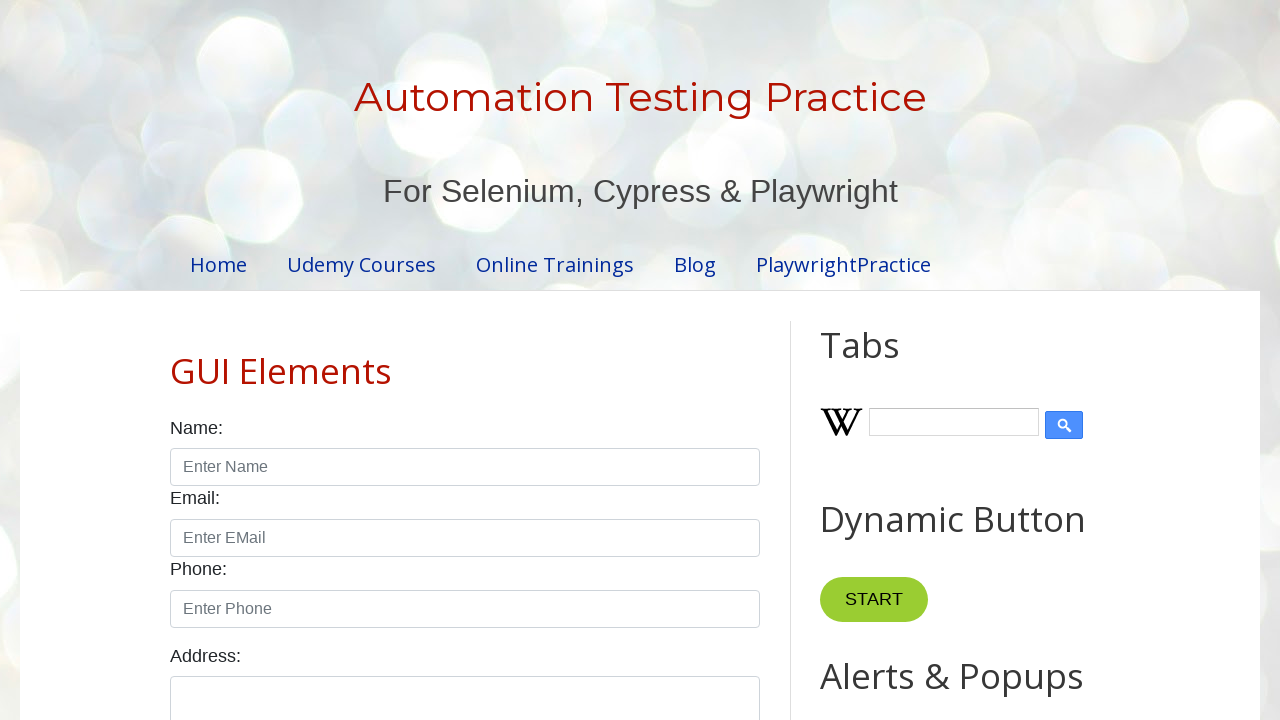

Located Dell link element using XPath selector
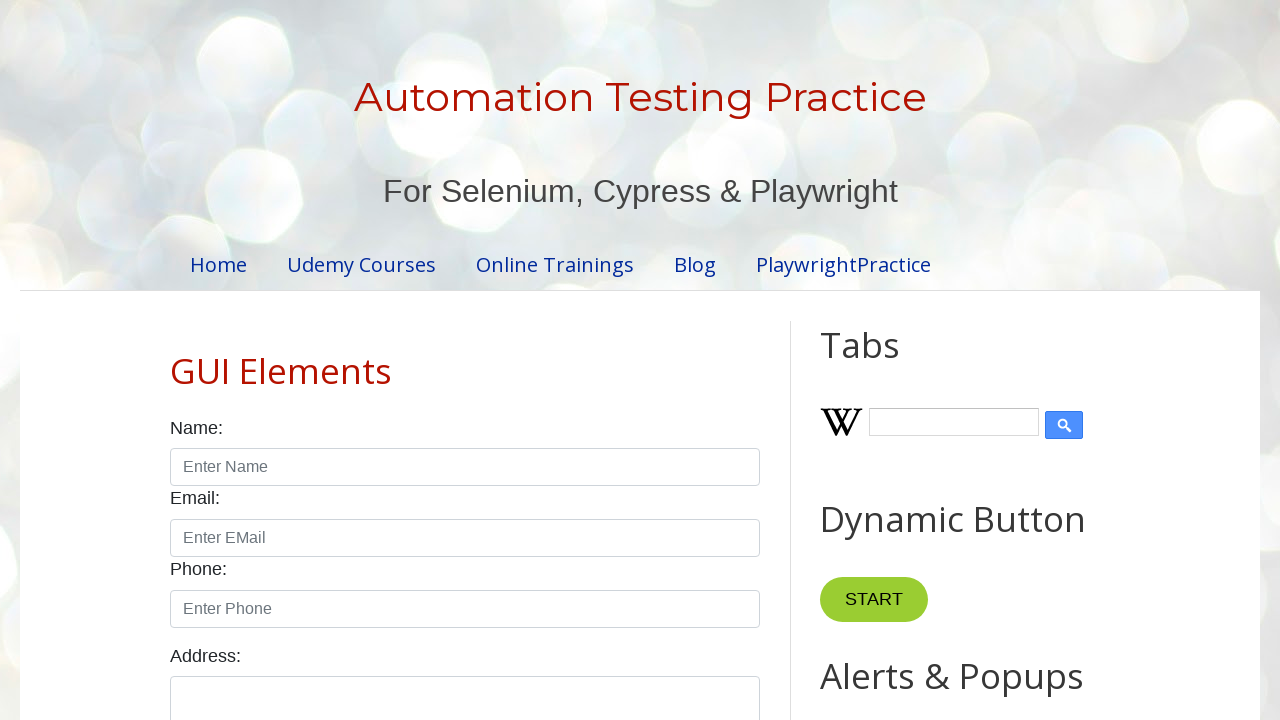

Scrolled Dell link element into view
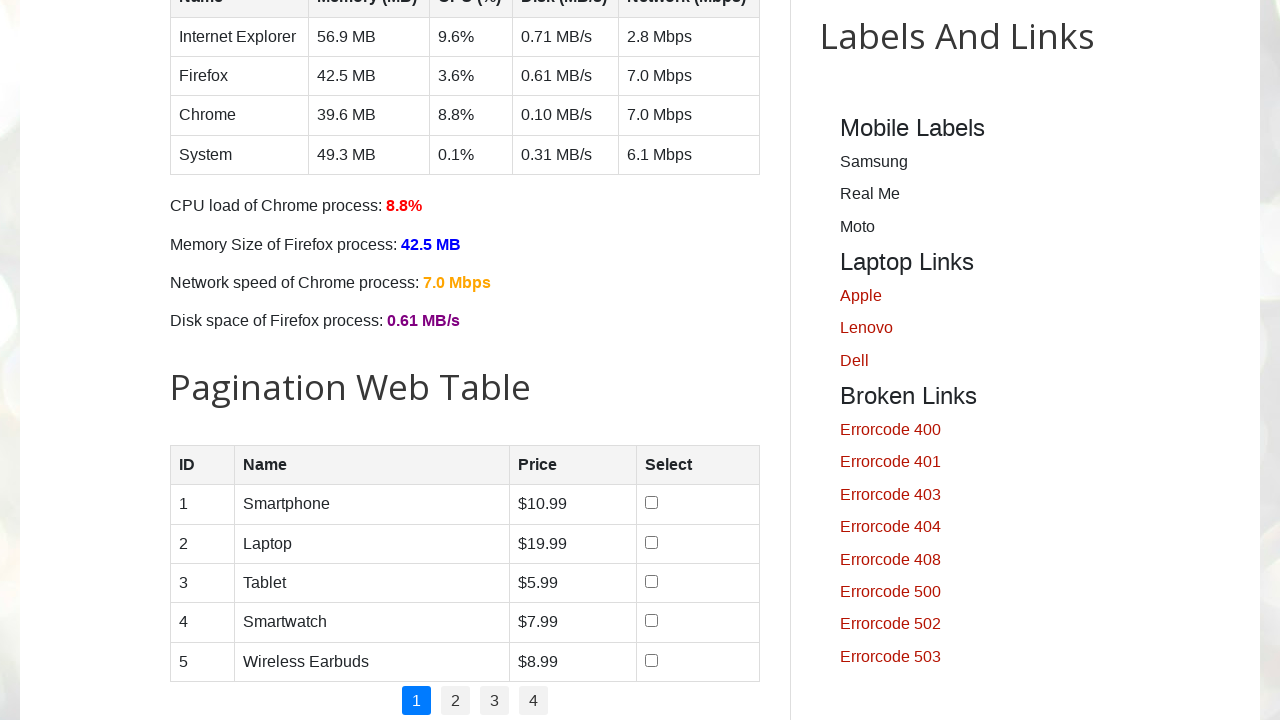

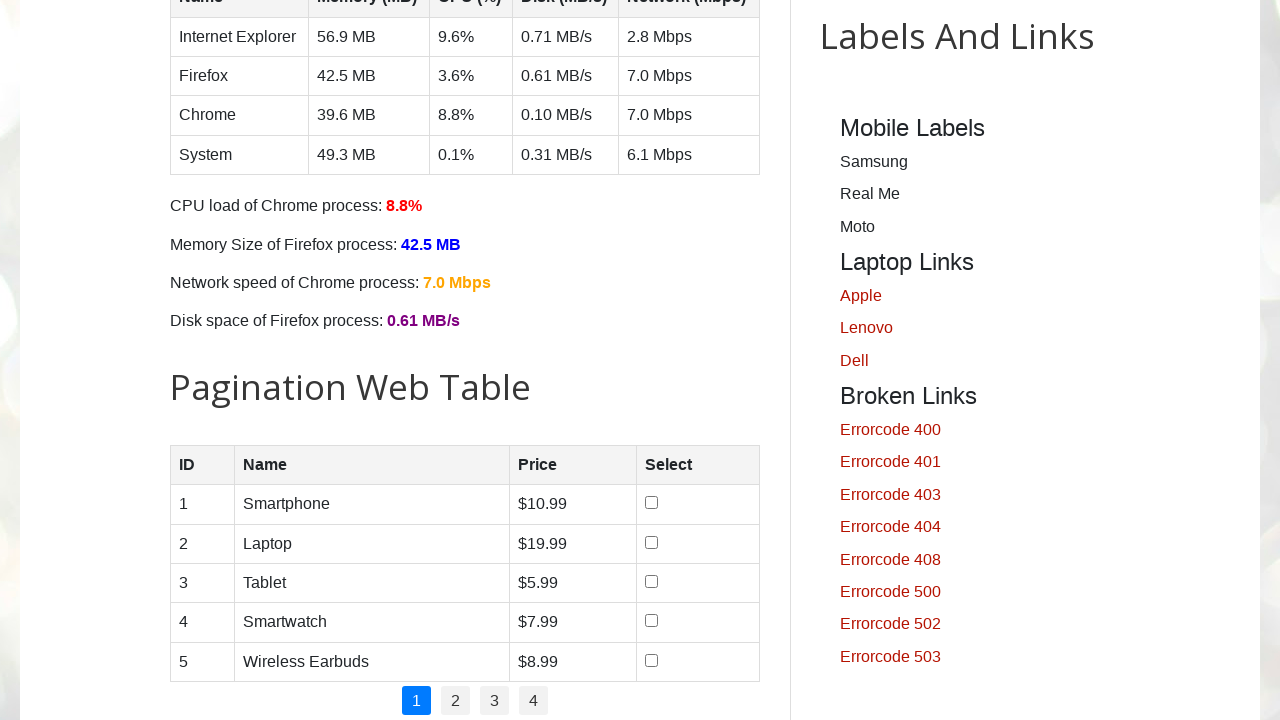